Tests alert handling functionality by clicking a button inside an iframe that triggers a JavaScript alert, then accepting the alert

Starting URL: https://www.w3schools.com/js/tryit.asp?filename=tryjs_alert

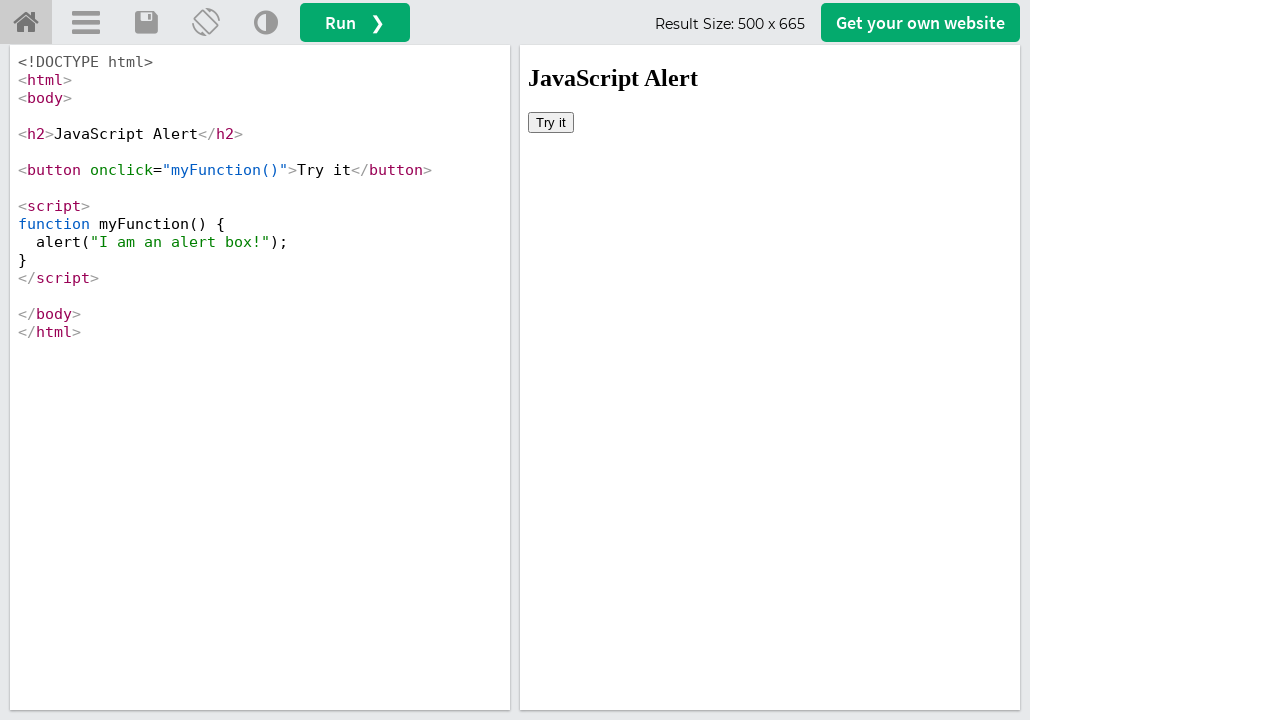

Located iframe with id 'iframeResult'
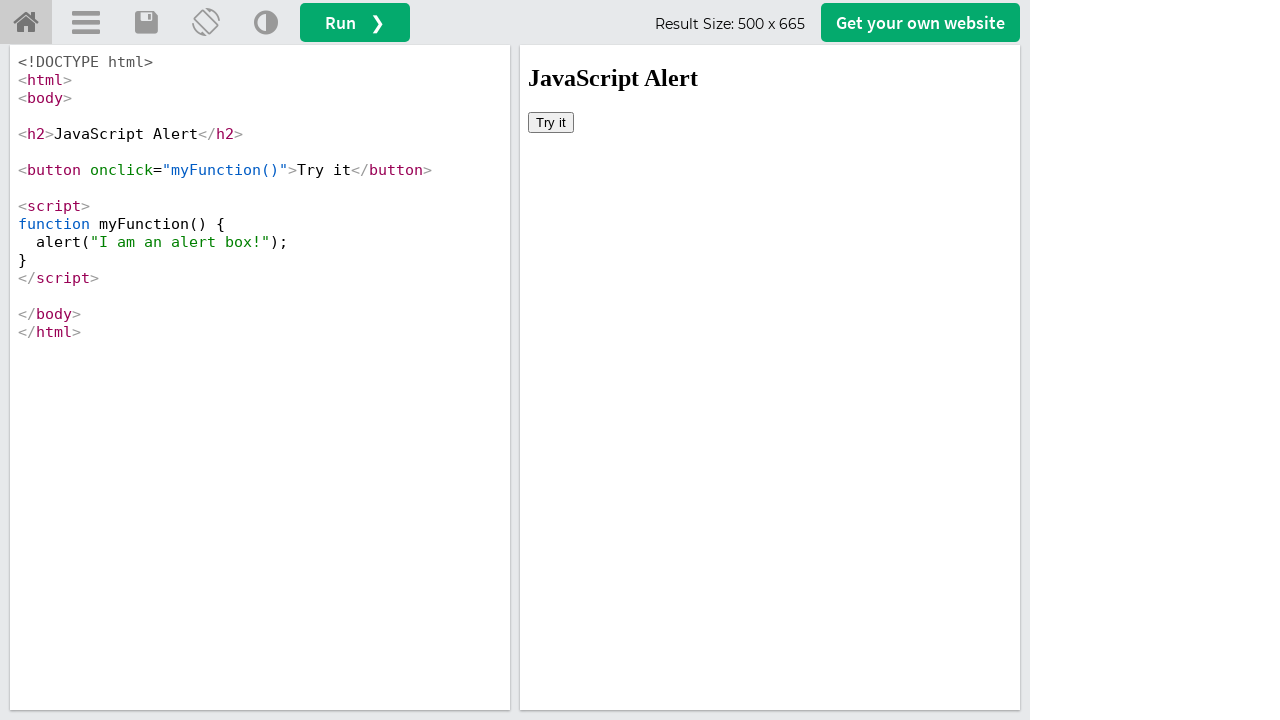

Clicked button inside iframe to trigger JavaScript alert at (551, 122) on iframe[id='iframeResult'] >> internal:control=enter-frame >> button
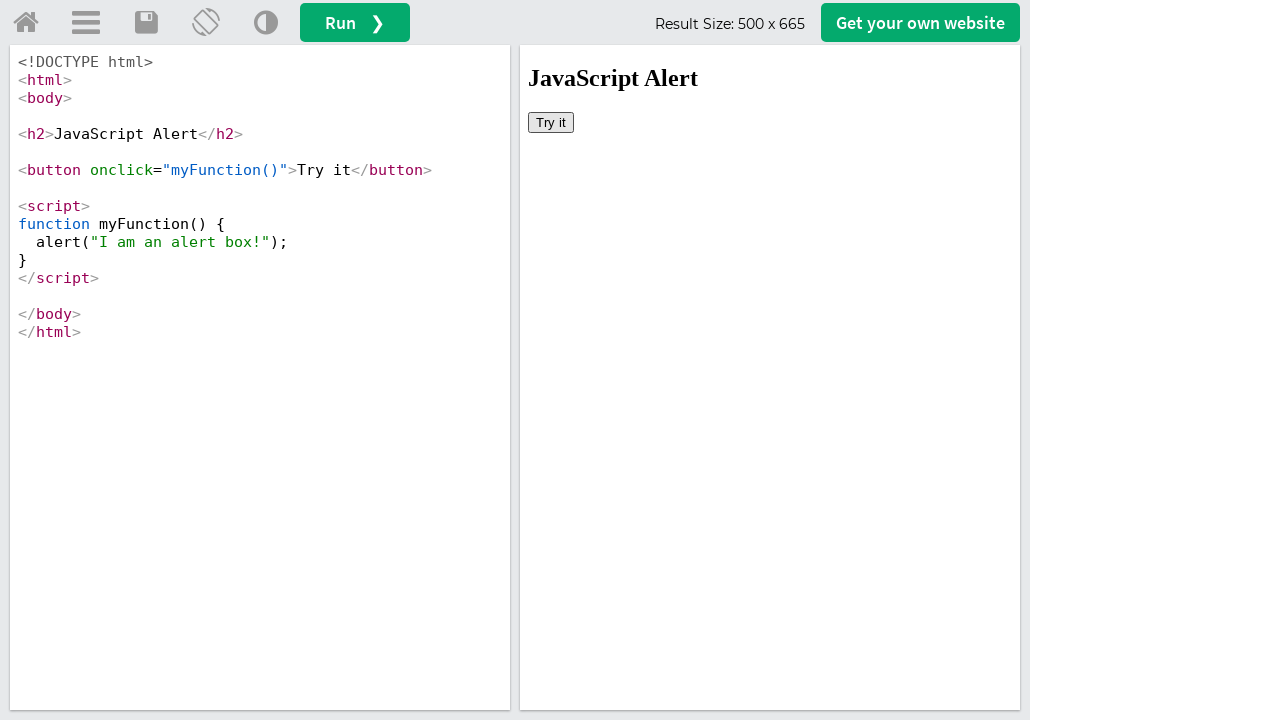

Set up dialog handler to accept alerts
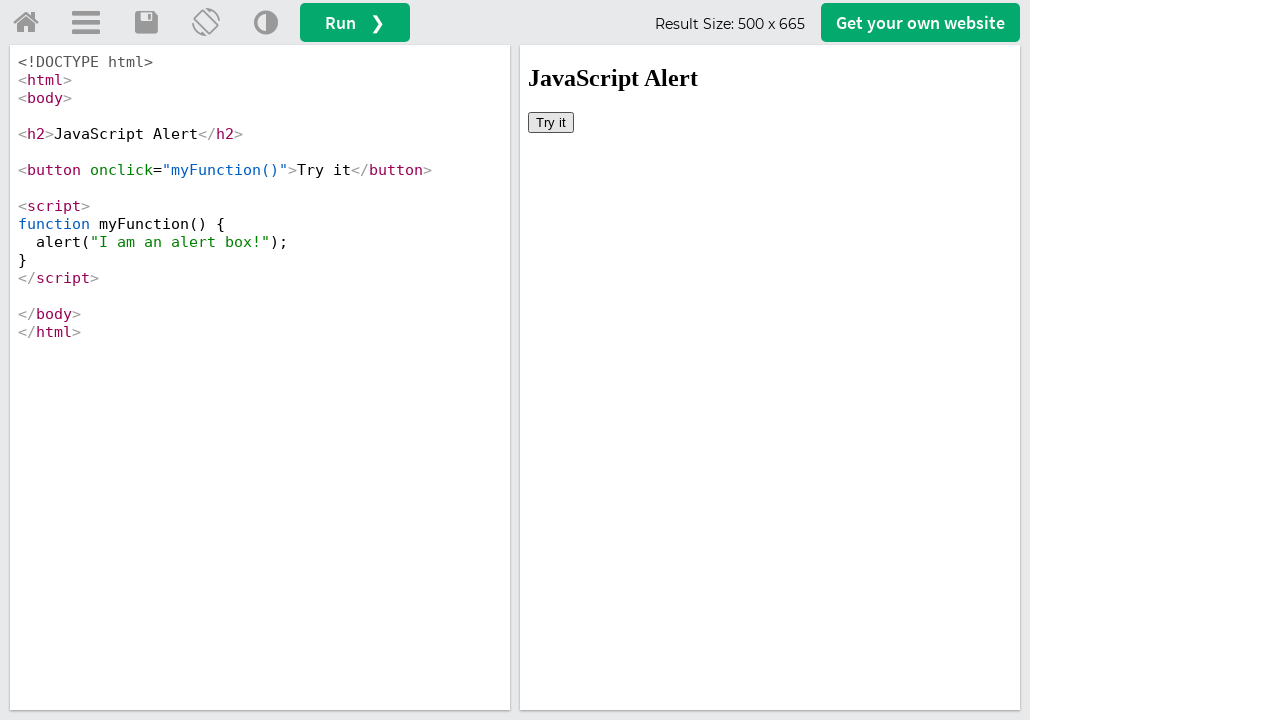

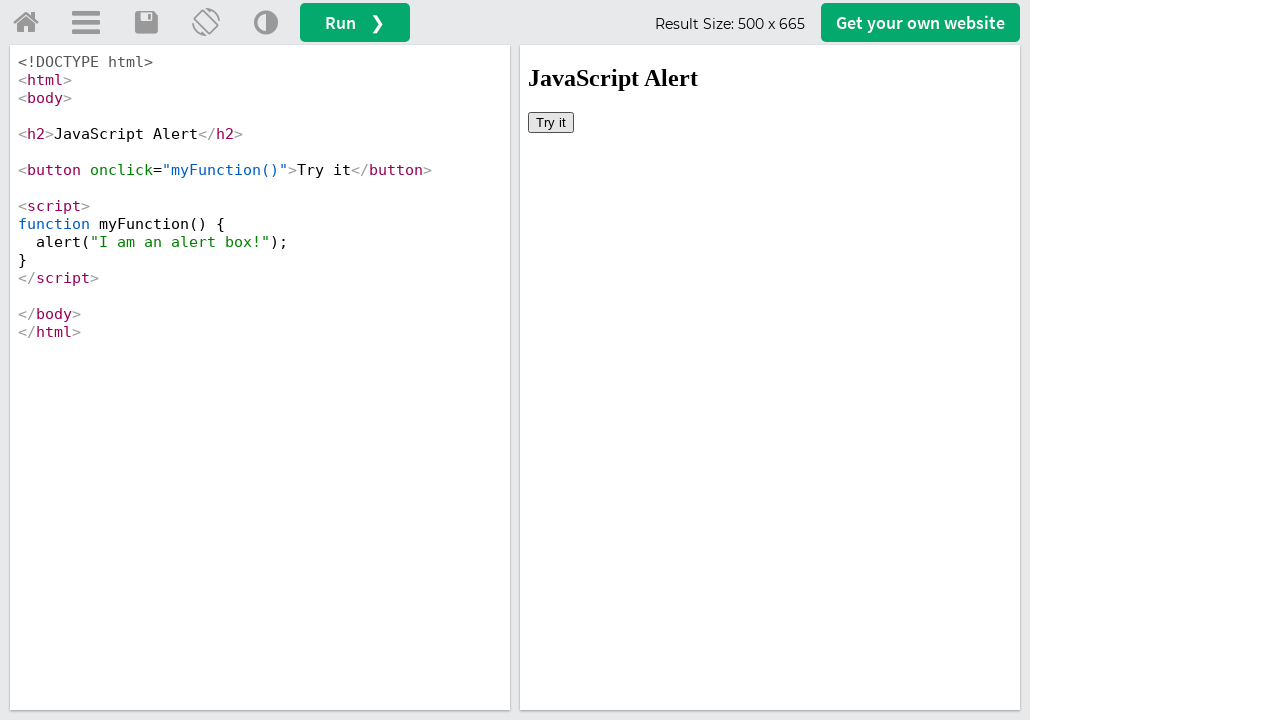